Tests multi-select dropdown functionality on a signup form by selecting multiple hobbies options, deselecting one specific option, and then deselecting all options.

Starting URL: https://freelance-learn-automation.vercel.app/signup

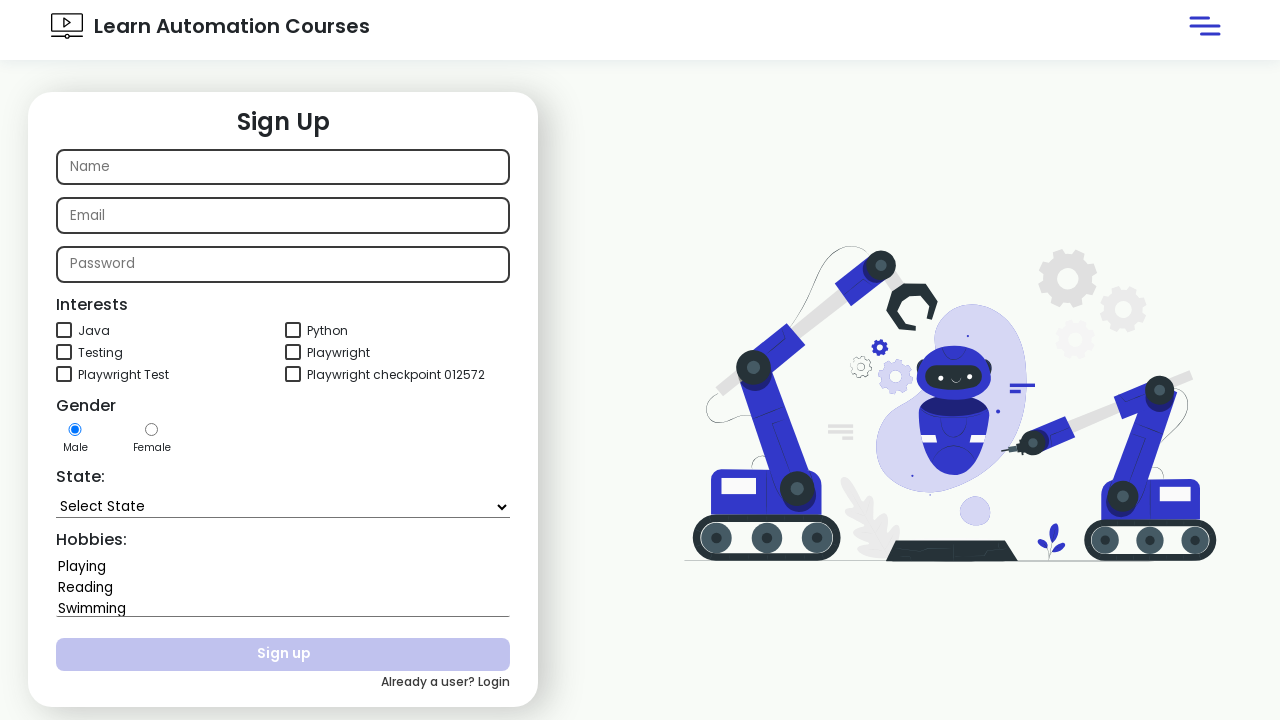

Waited for hobbies multi-select dropdown to become visible
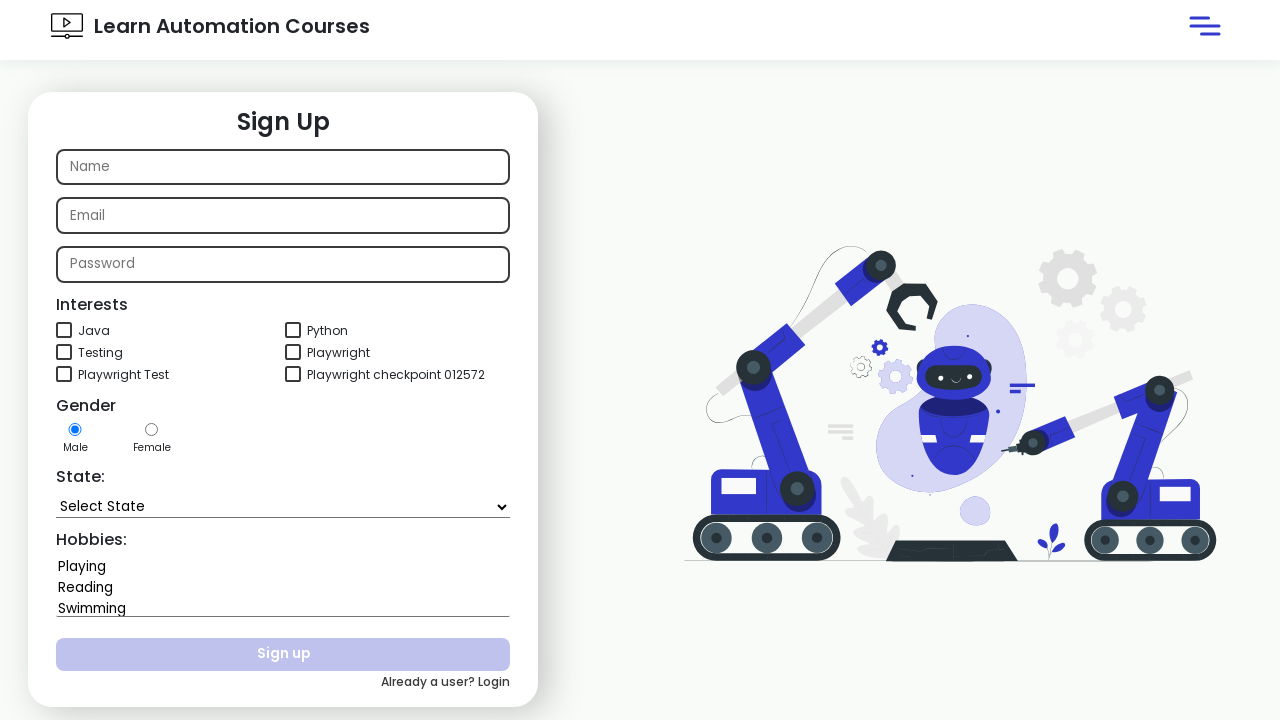

Selected 'Playing' option from hobbies dropdown on #hobbies
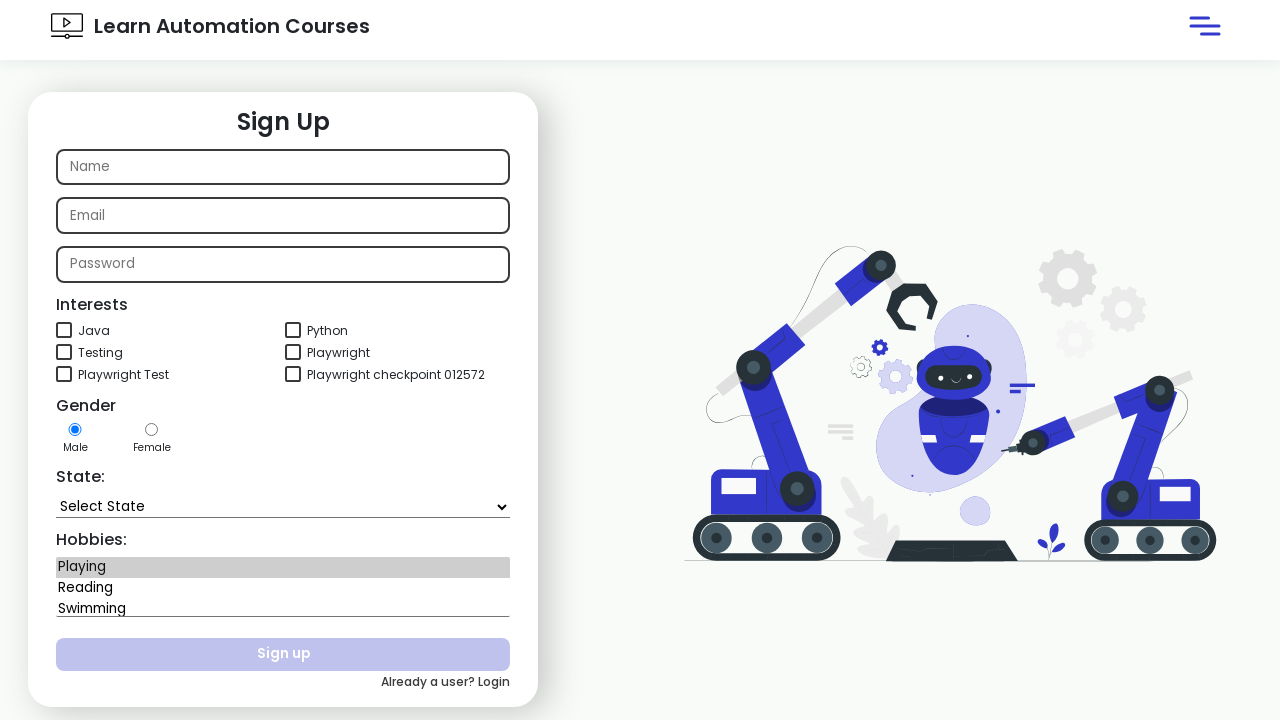

Selected both 'Playing' and 'Reading' options from hobbies dropdown on #hobbies
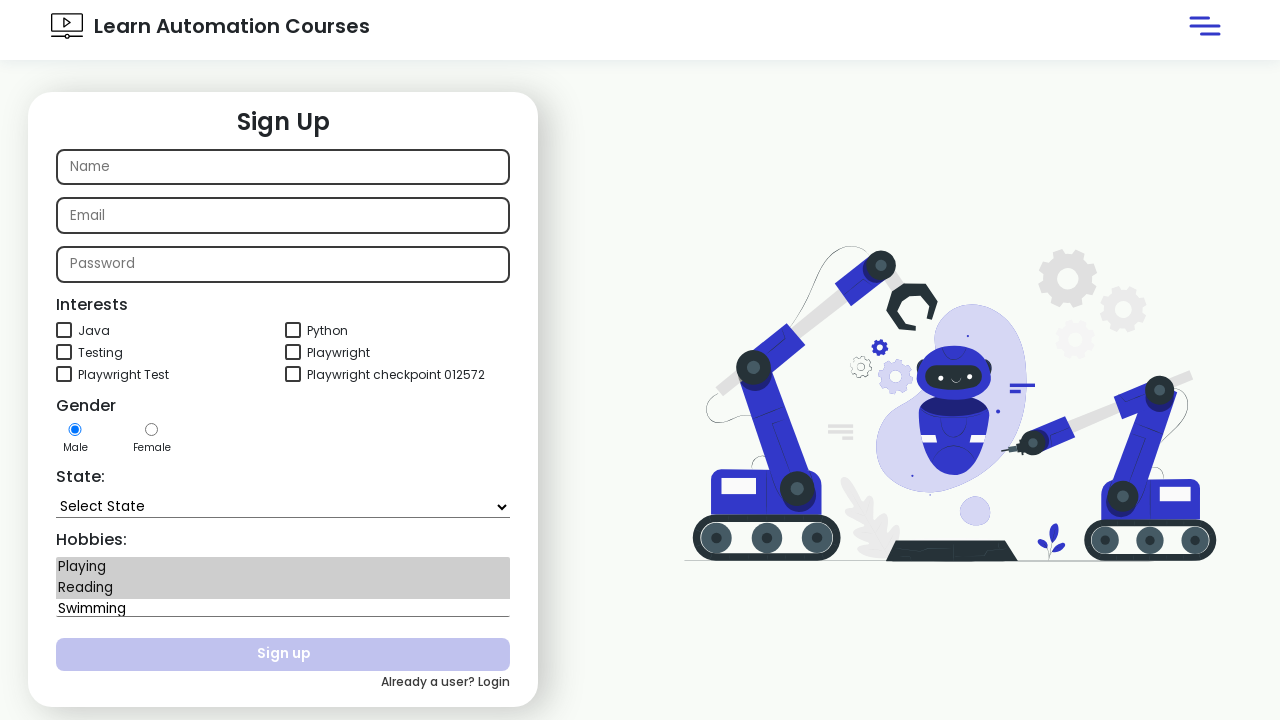

Deselected 'Playing' option, keeping only 'Reading' selected on #hobbies
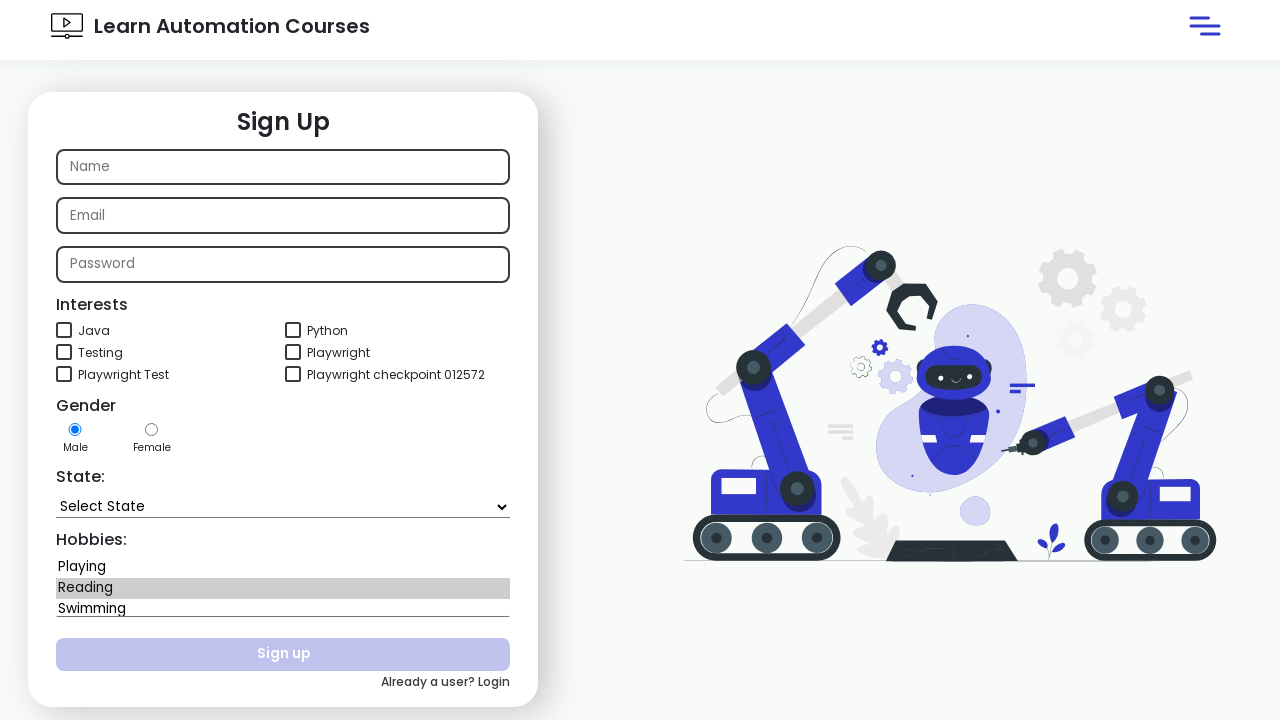

Deselected all options from hobbies dropdown on #hobbies
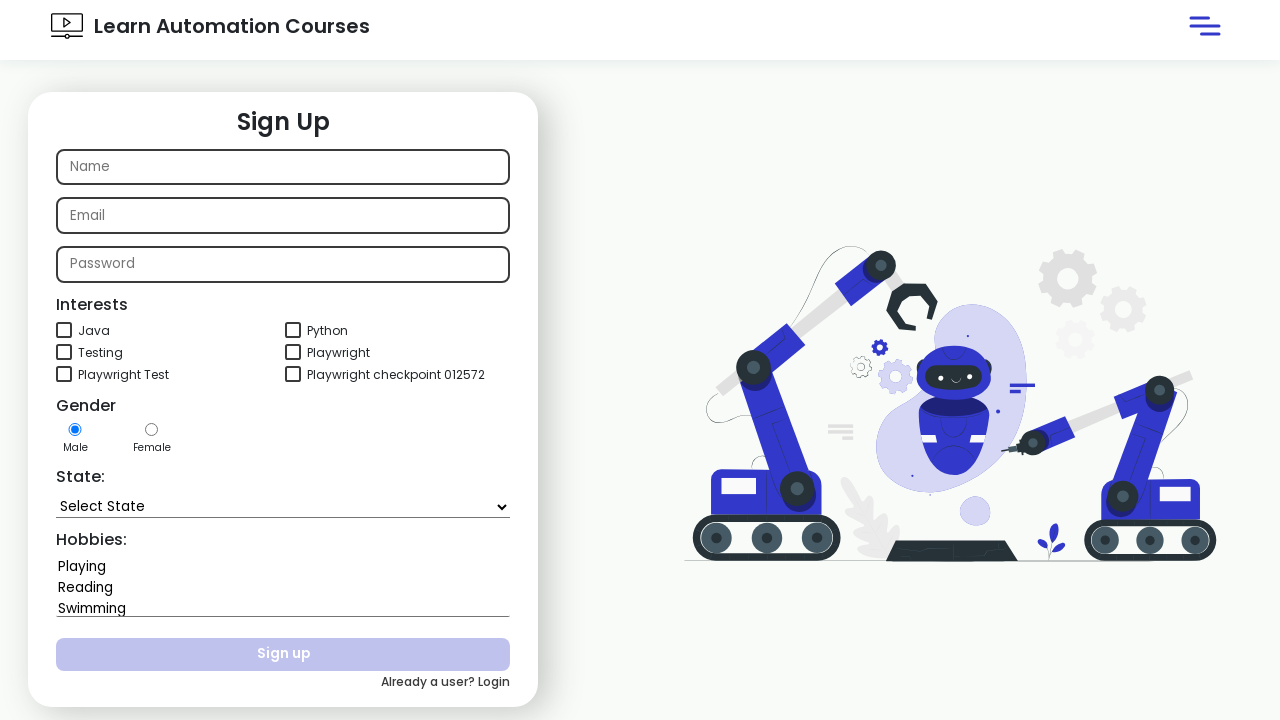

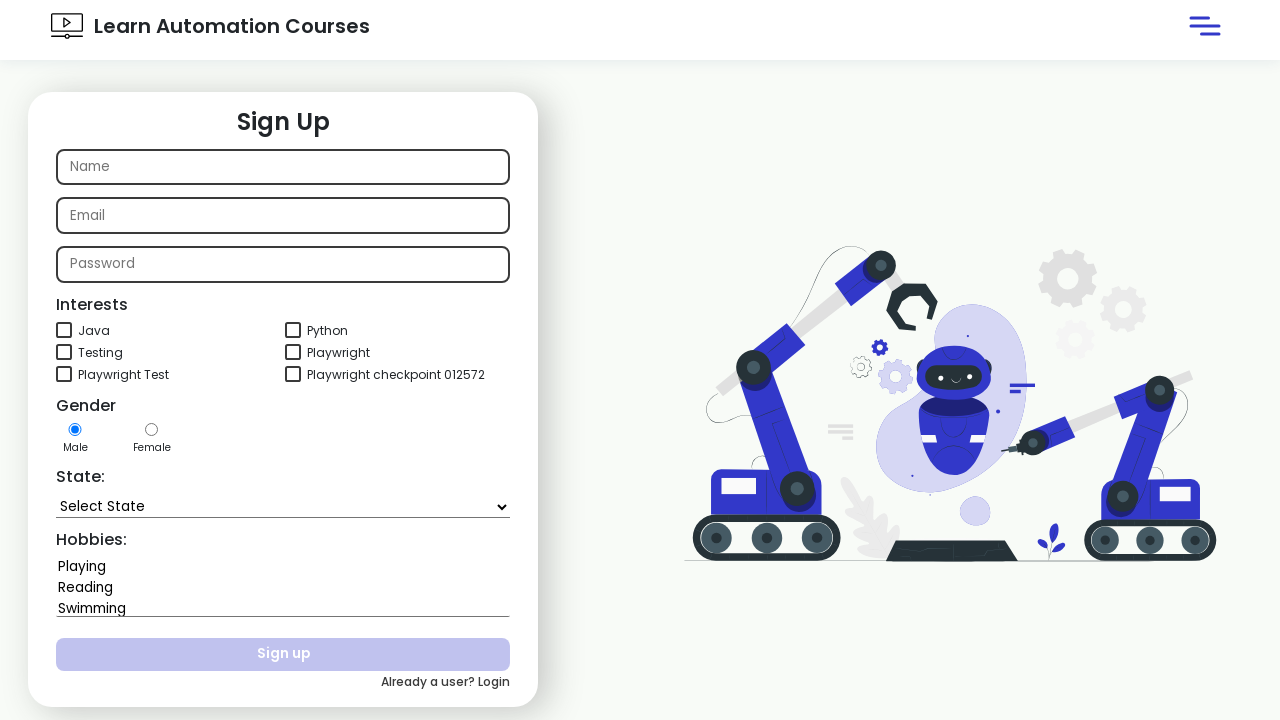